Tests clicking two button elements on the form

Starting URL: http://sahitest.com/demo/formTest.htm

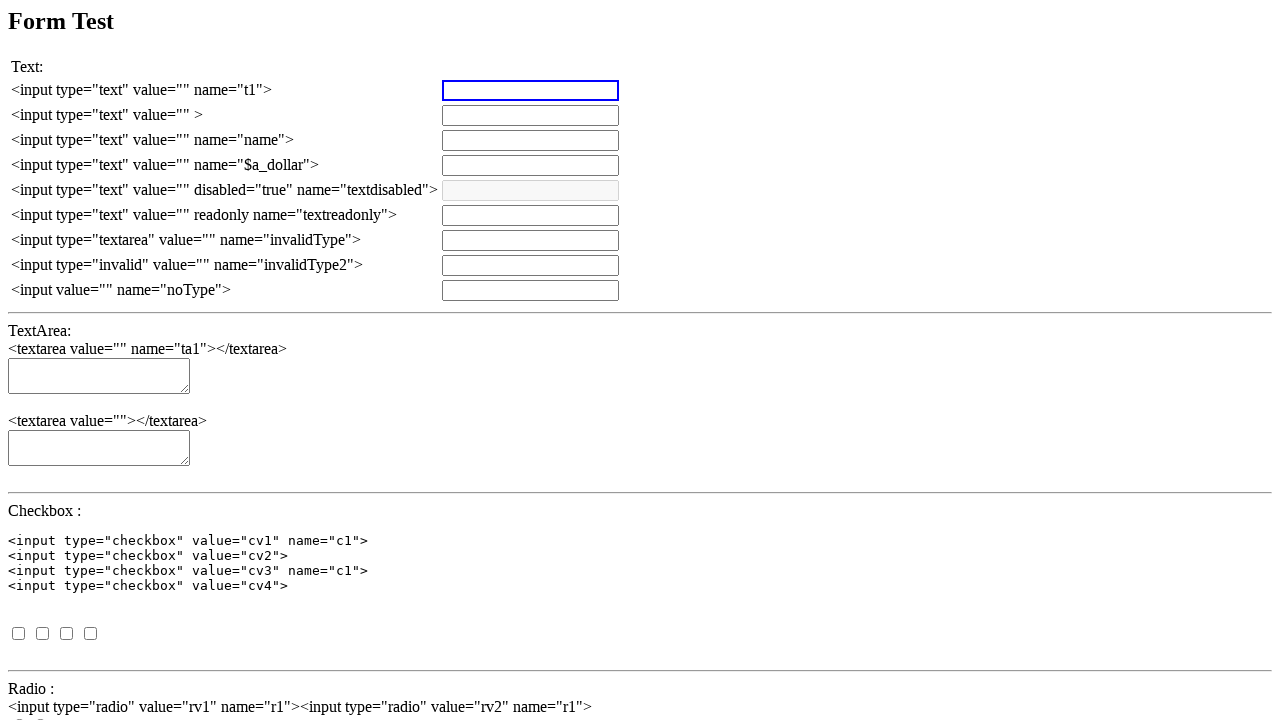

Set up dialog handler to accept alerts
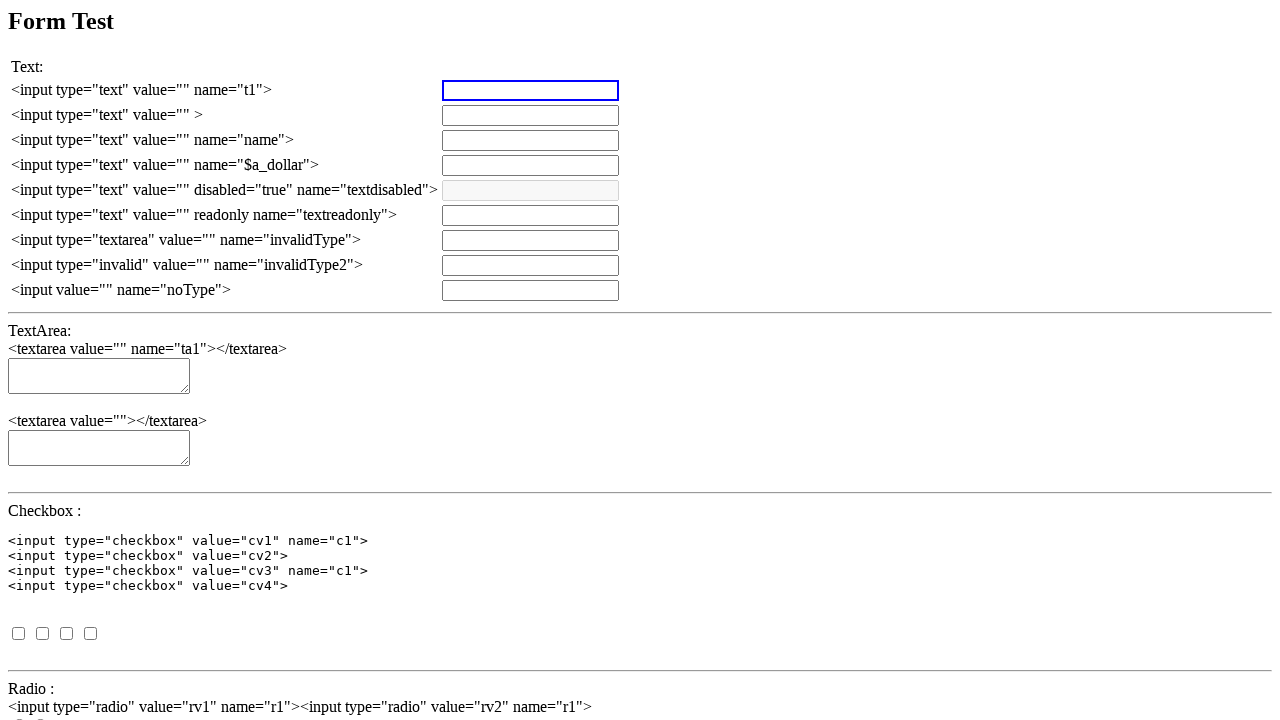

Clicked first button by ID at (49, 360) on #buttonId
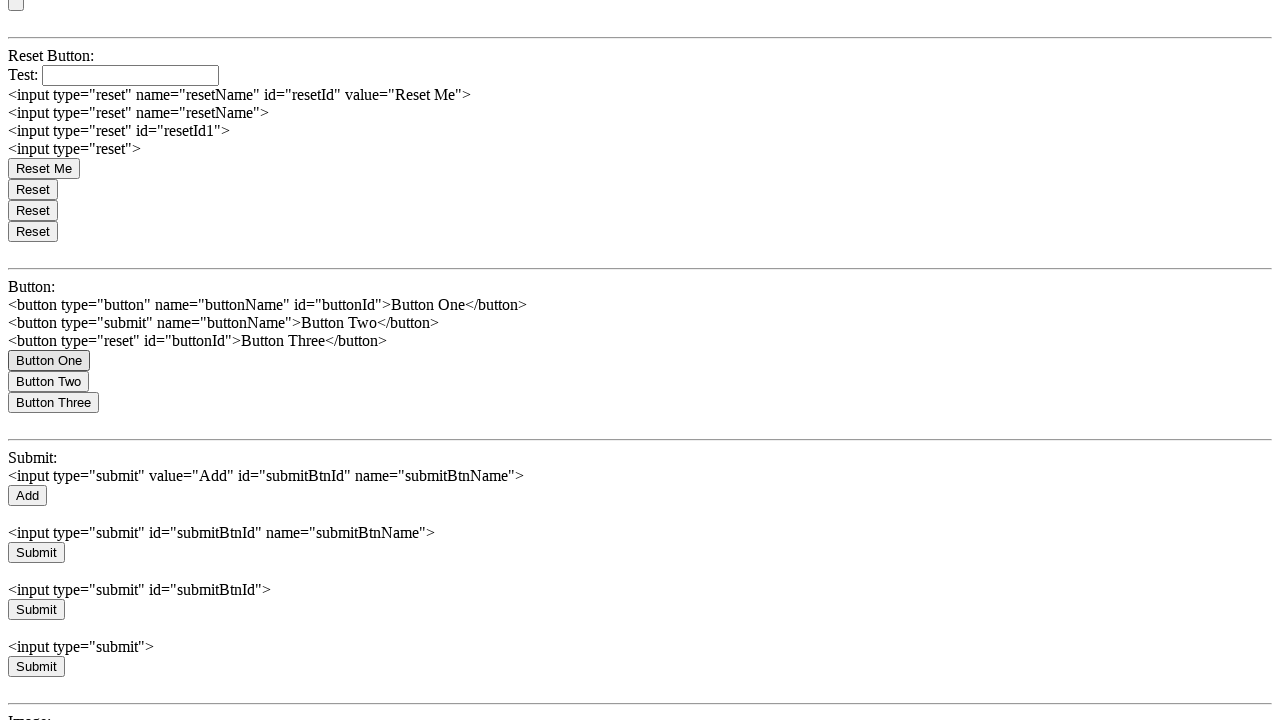

Clicked second button using xpath at (48, 381) on xpath=/html/body/form/button[2]
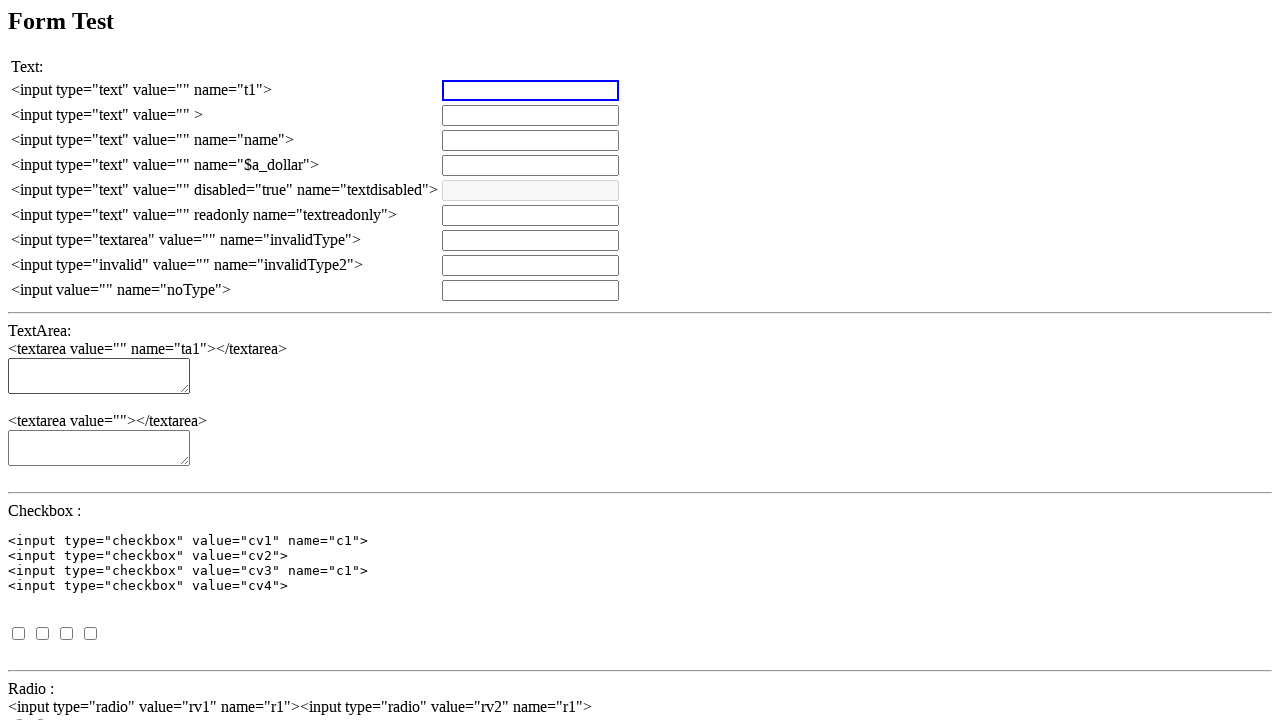

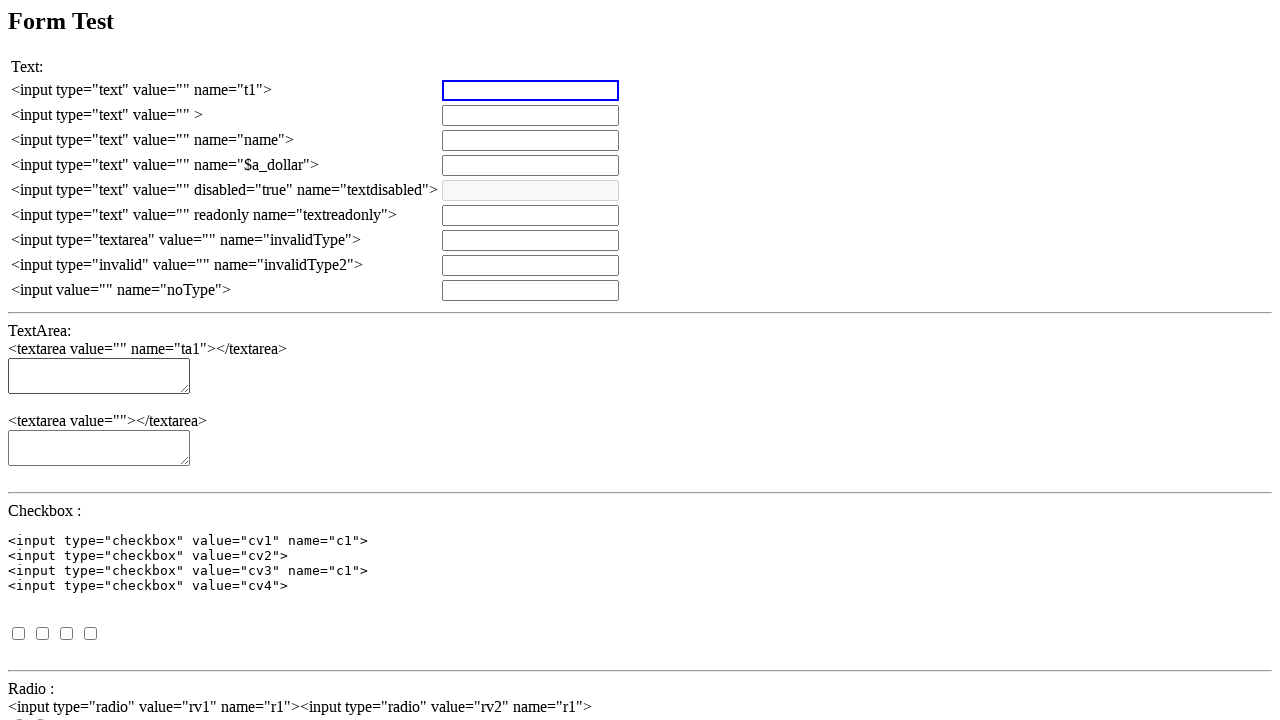